Tests date picker functionality by entering a date value and submitting it with the Enter key

Starting URL: https://formy-project.herokuapp.com/datepicker

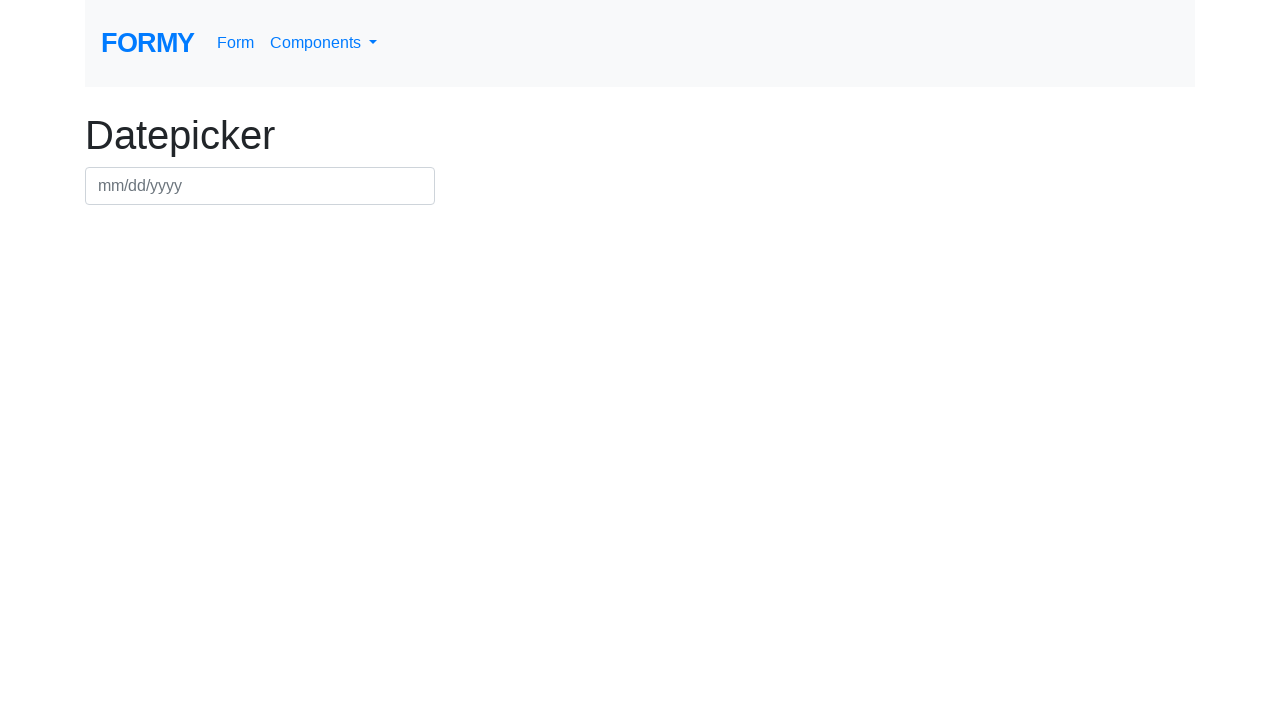

Filled datepicker field with date 09/25/2024 on #datepicker
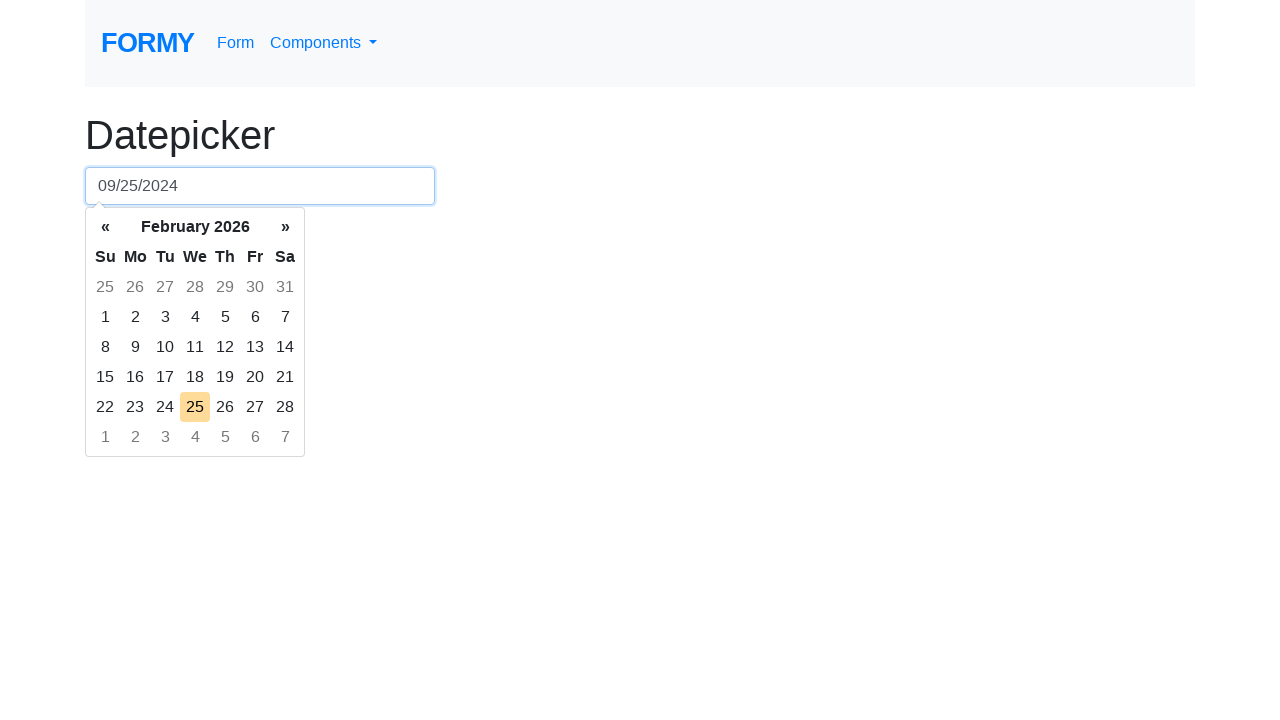

Pressed Enter to submit the date on #datepicker
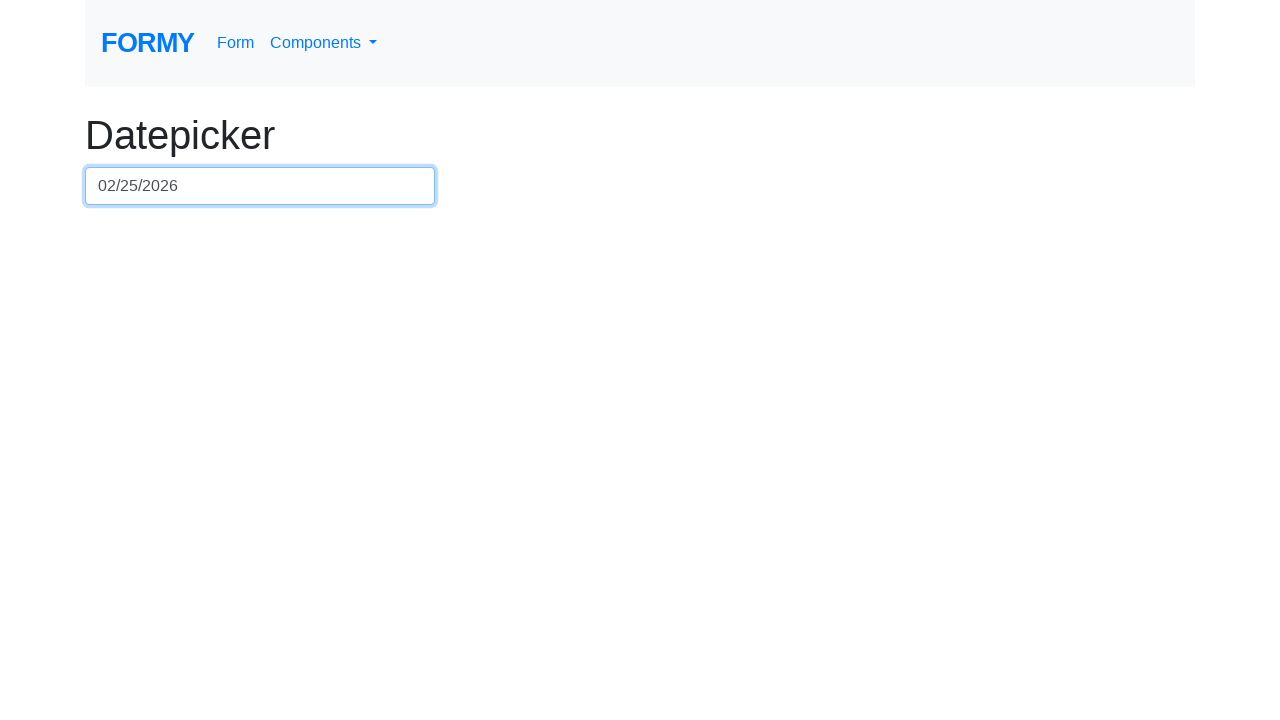

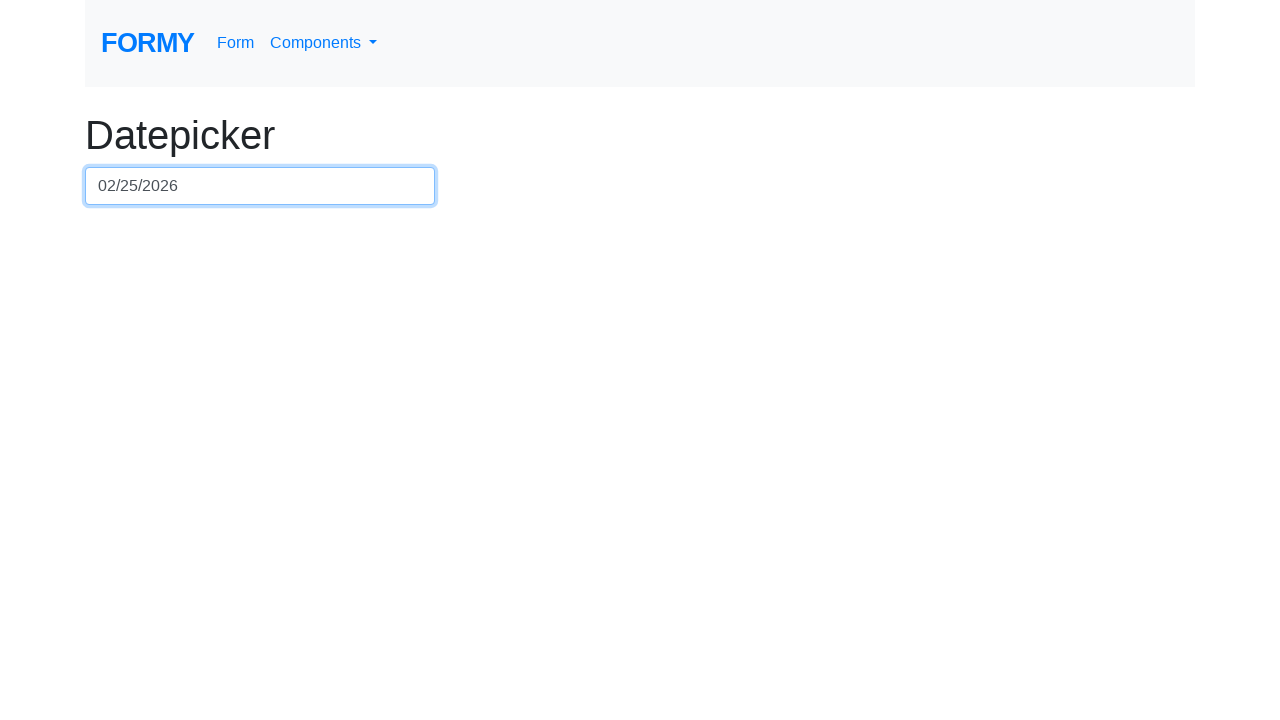